Tests a flight booking form by selecting origin (Delhi) and destination (Chennai) airports, choosing a currency from a dropdown, selecting the departure date, increasing passenger count, and clicking the search flights button.

Starting URL: https://rahulshettyacademy.com/dropdownsPractise/

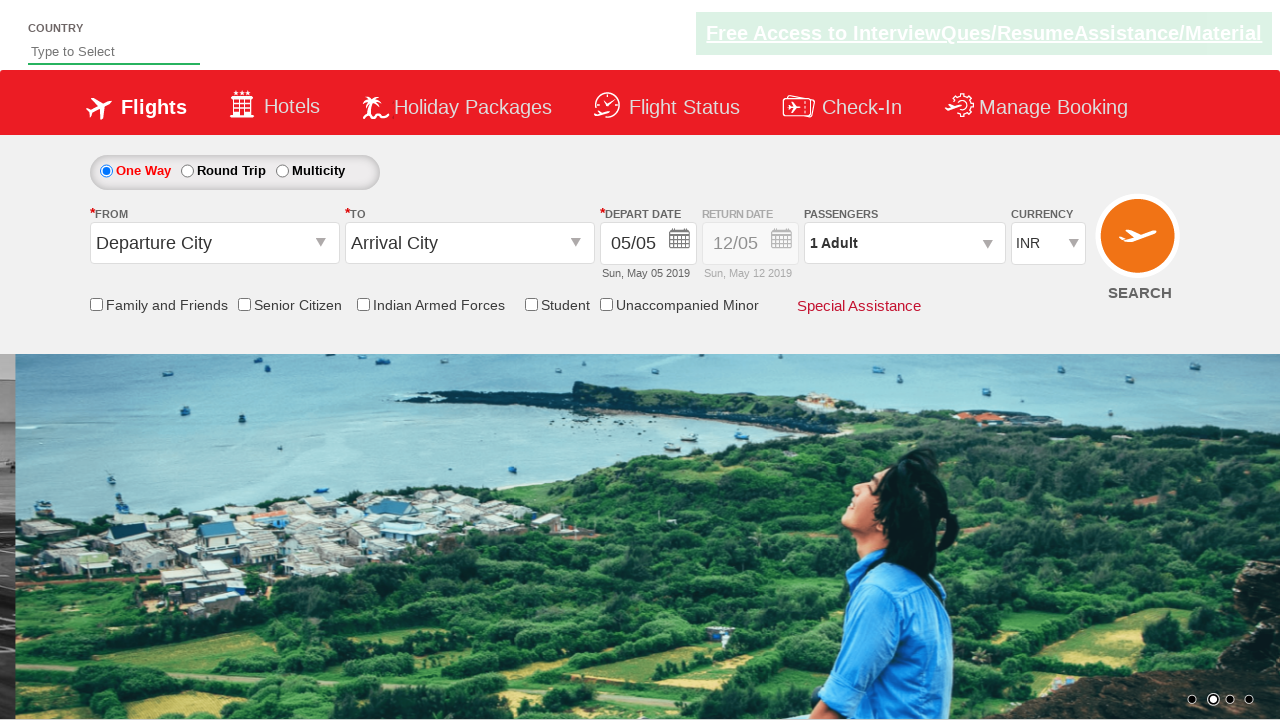

Clicked on origin station dropdown at (214, 243) on #ctl00_mainContent_ddl_originStation1_CTXT
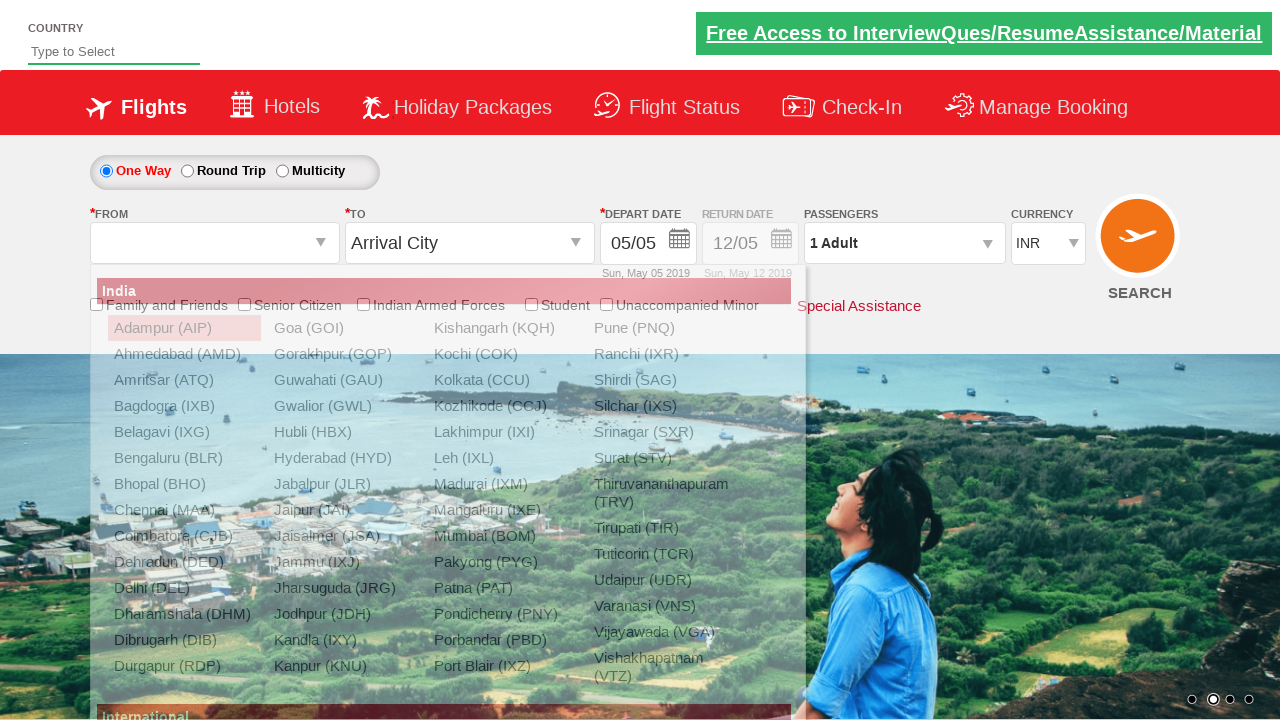

Selected Delhi as origin airport at (184, 588) on (//a[@value='DEL'])[1]
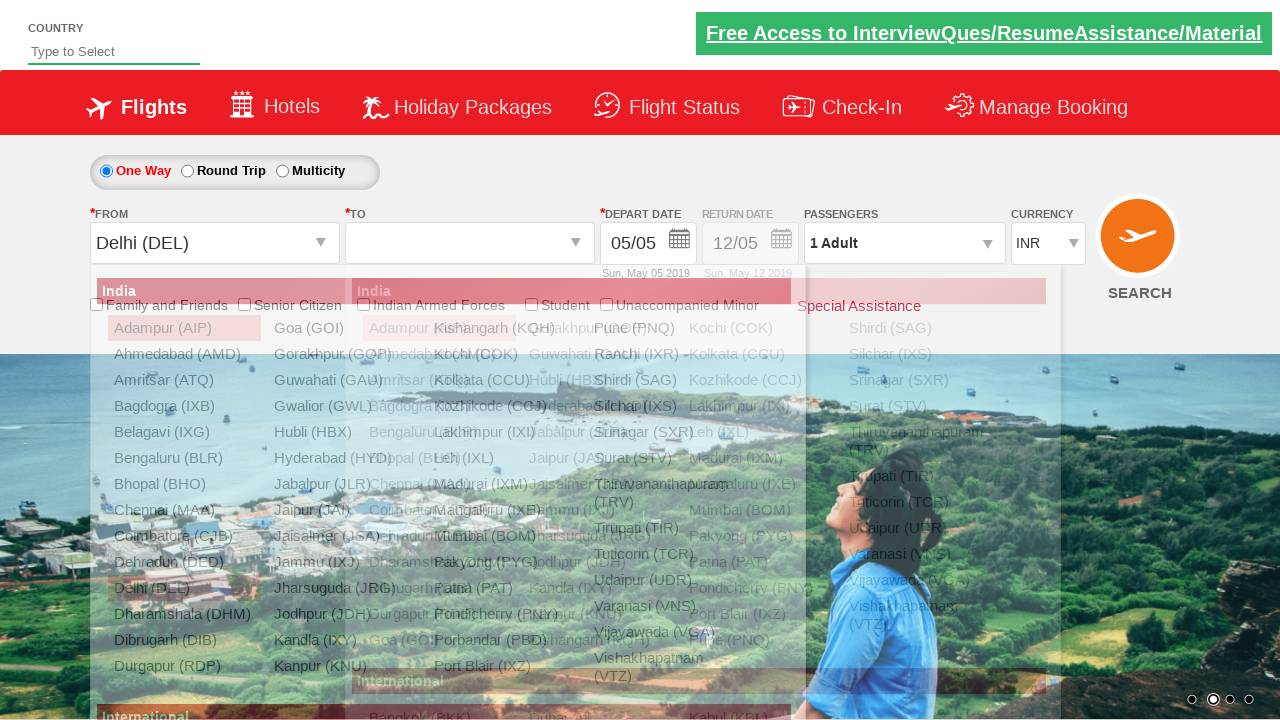

Waited for destination dropdown to be ready
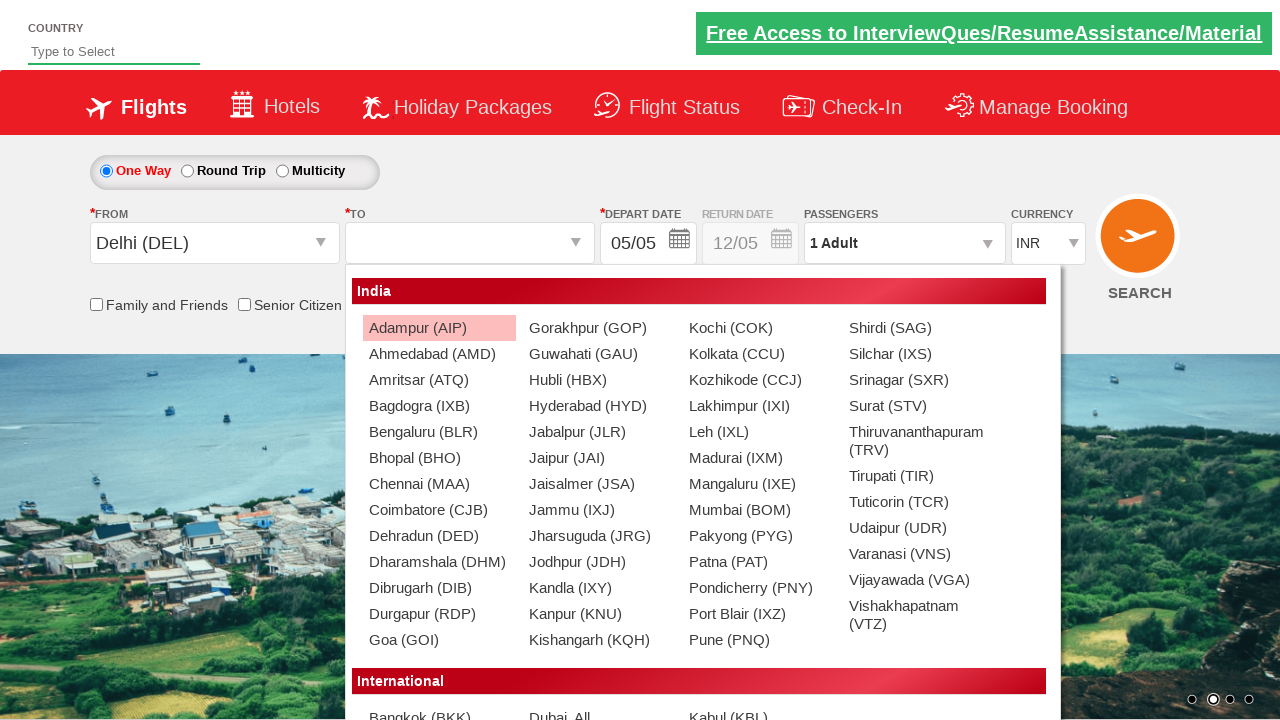

Selected Chennai as destination airport at (439, 484) on (//a[@value='MAA'])[2]
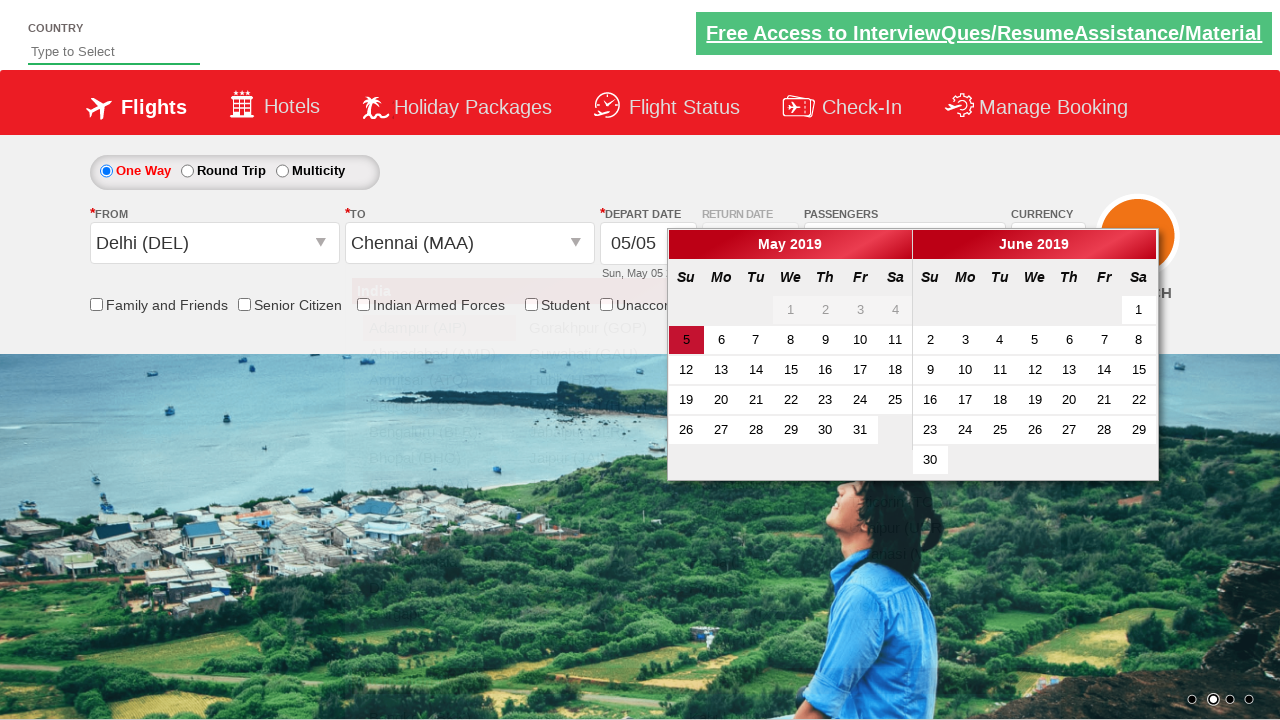

Selected USD currency from dropdown on #ctl00_mainContent_DropDownListCurrency
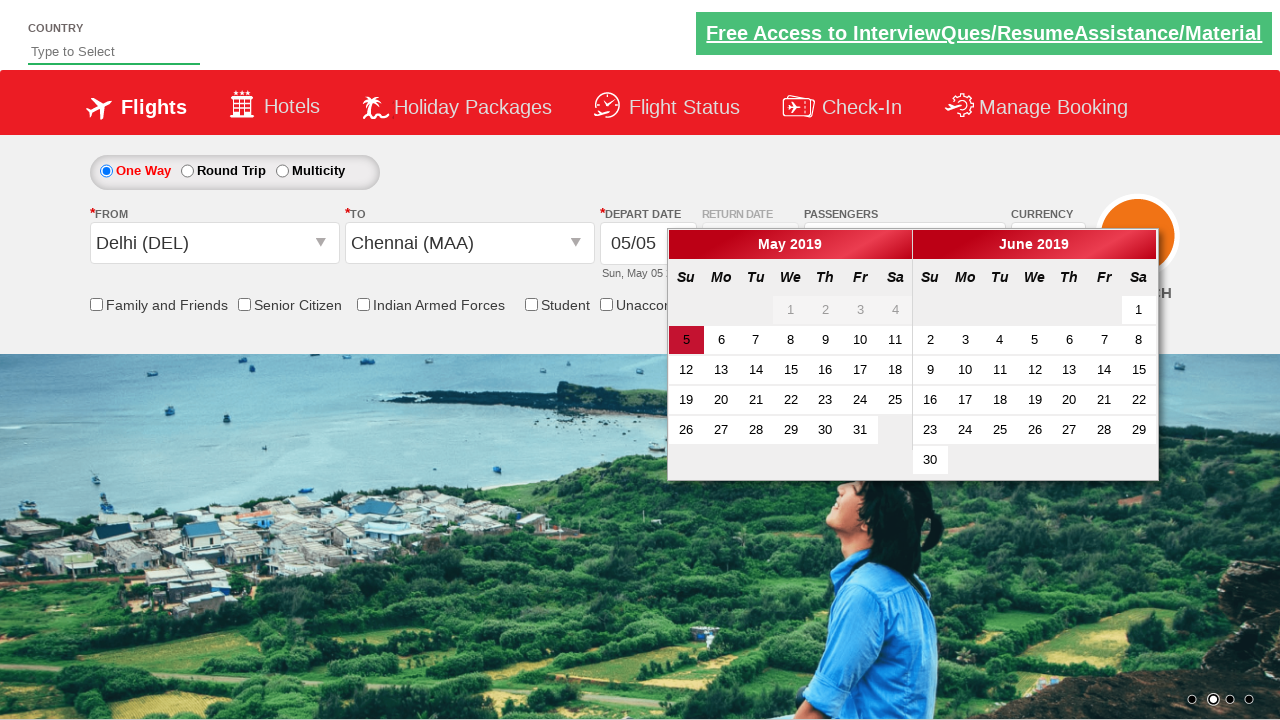

Clicked on date picker at (913, 354) on .ui-datepicker.ui-widget.ui-widget-content.ui-helper-clearfix.ui-corner-all.ui-d
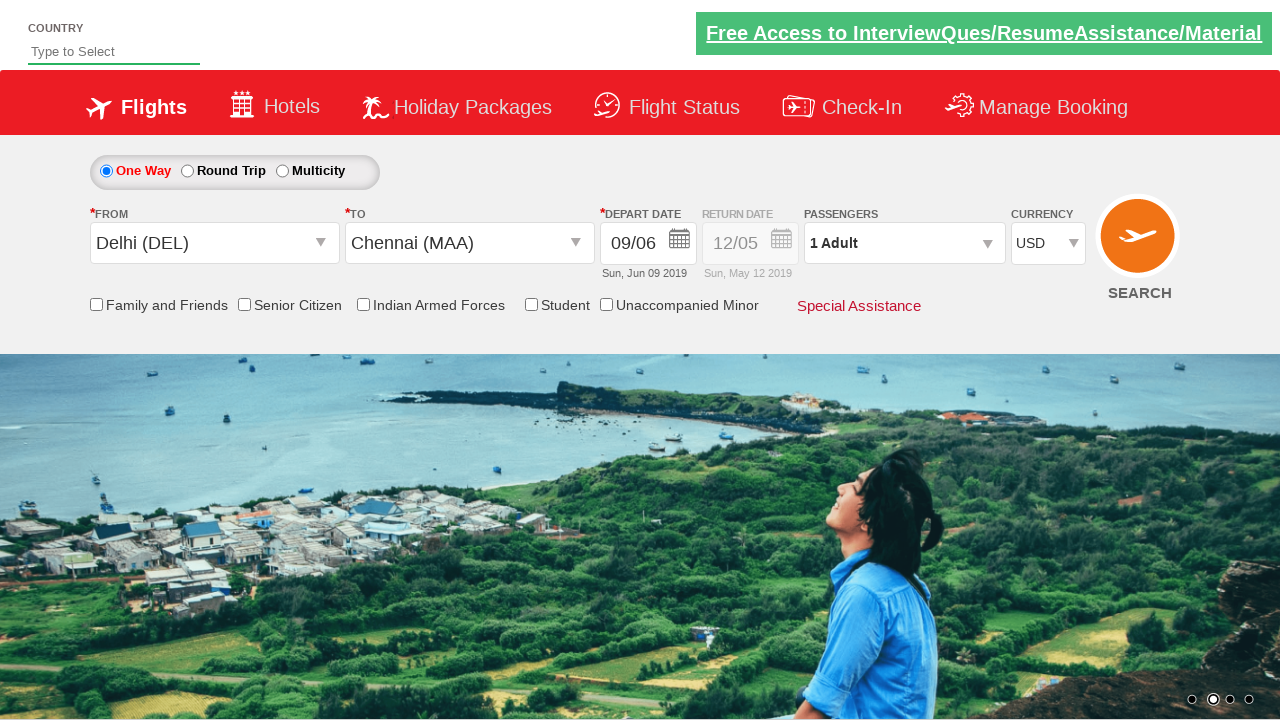

Clicked on passenger info dropdown at (904, 243) on #divpaxinfo
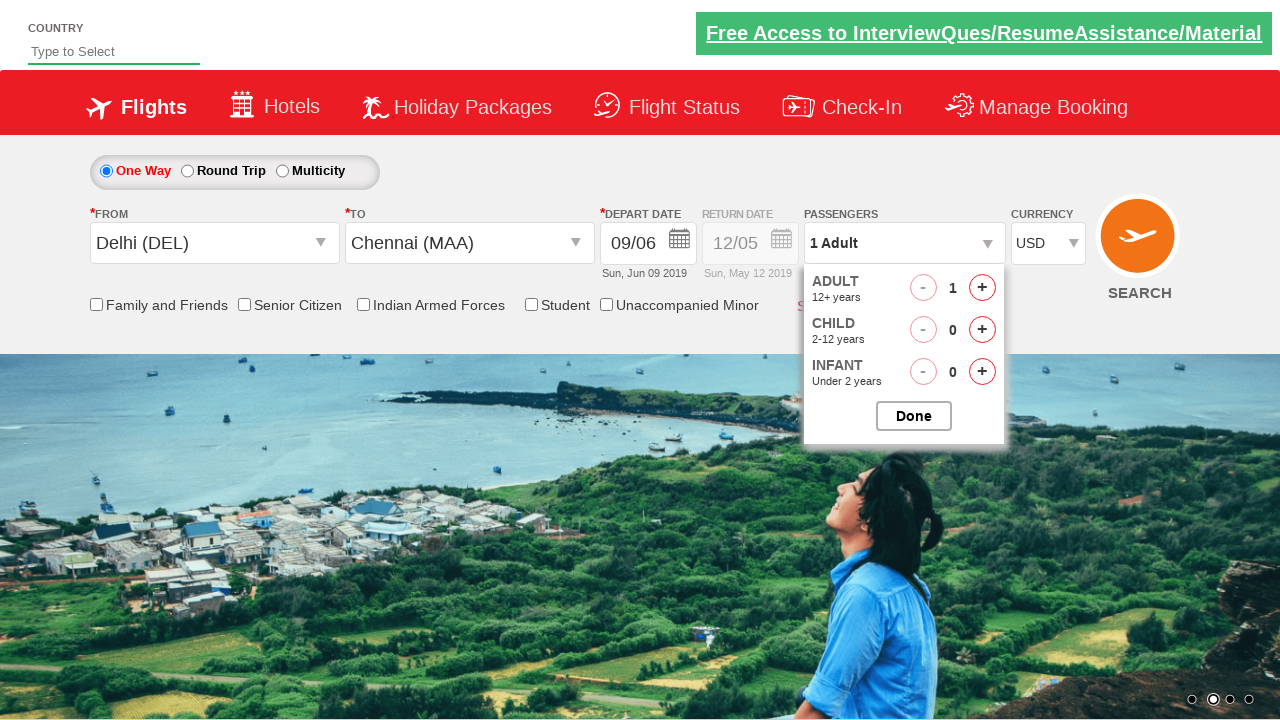

Waited for passenger dropdown to open
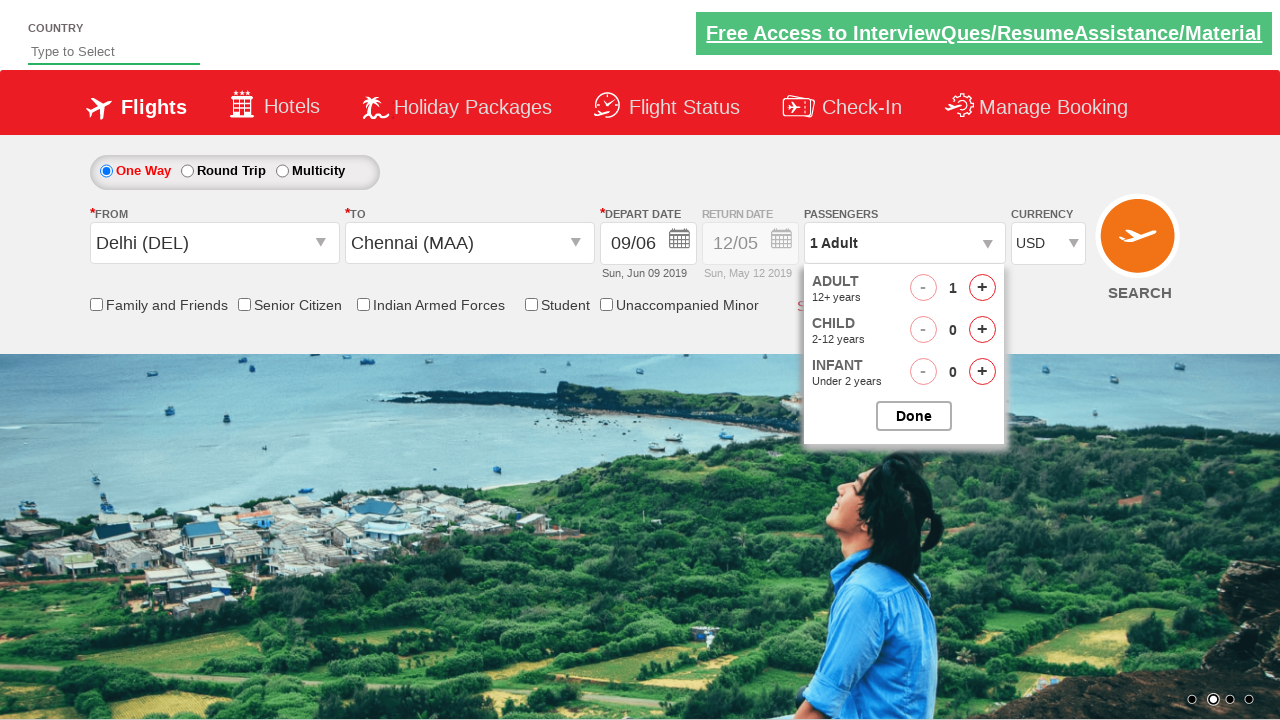

Increased adult passenger count by 1 at (982, 288) on #hrefIncAdt
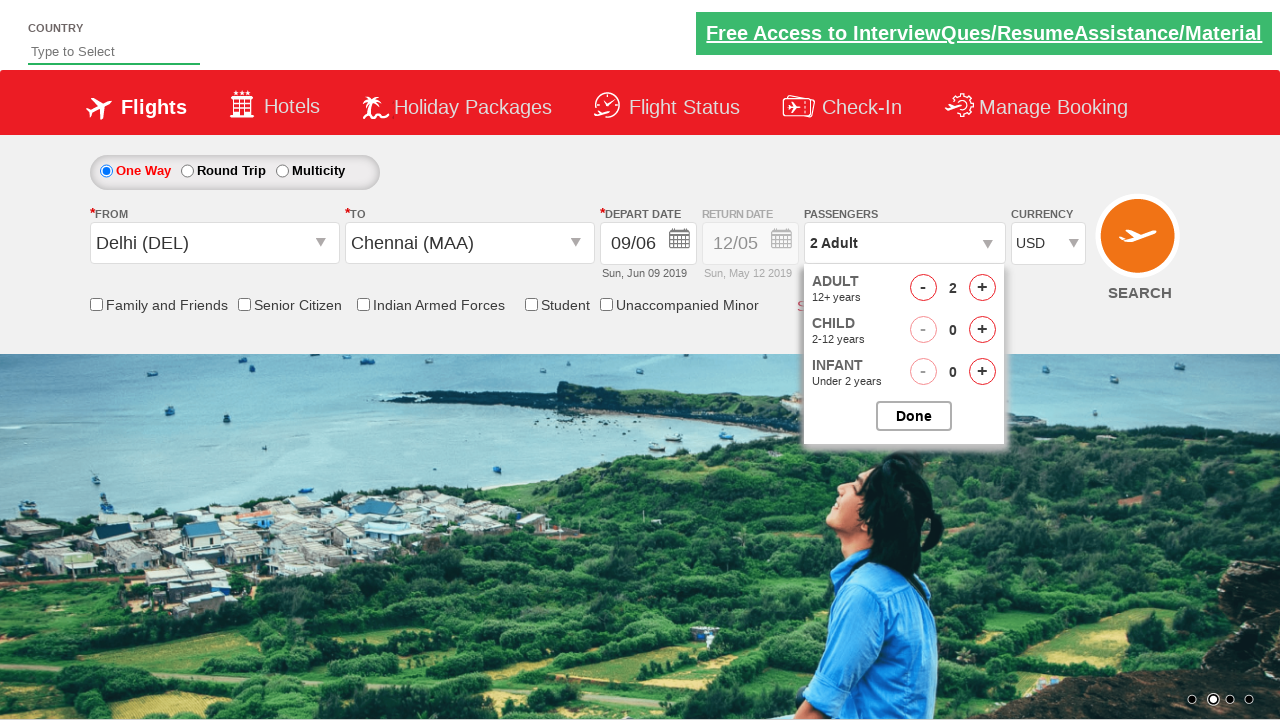

Increased adult passenger count by 1 again at (982, 288) on #hrefIncAdt
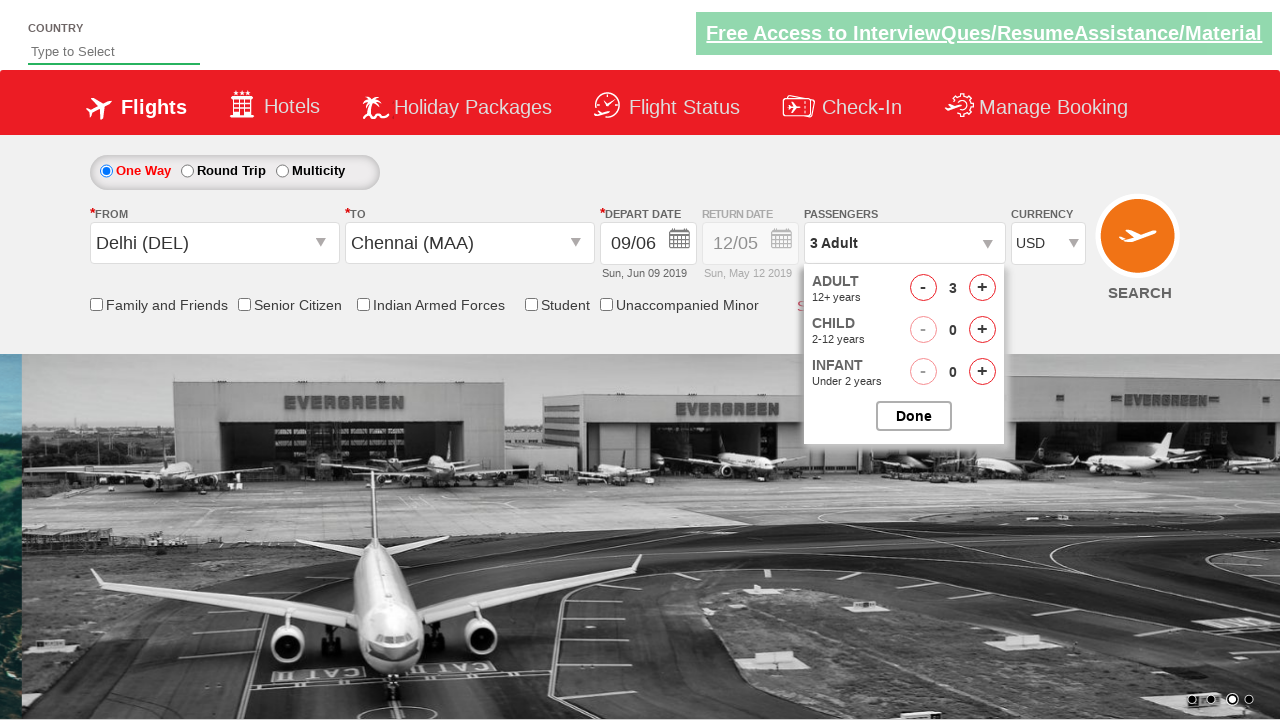

Waited for UI to update after passenger count change
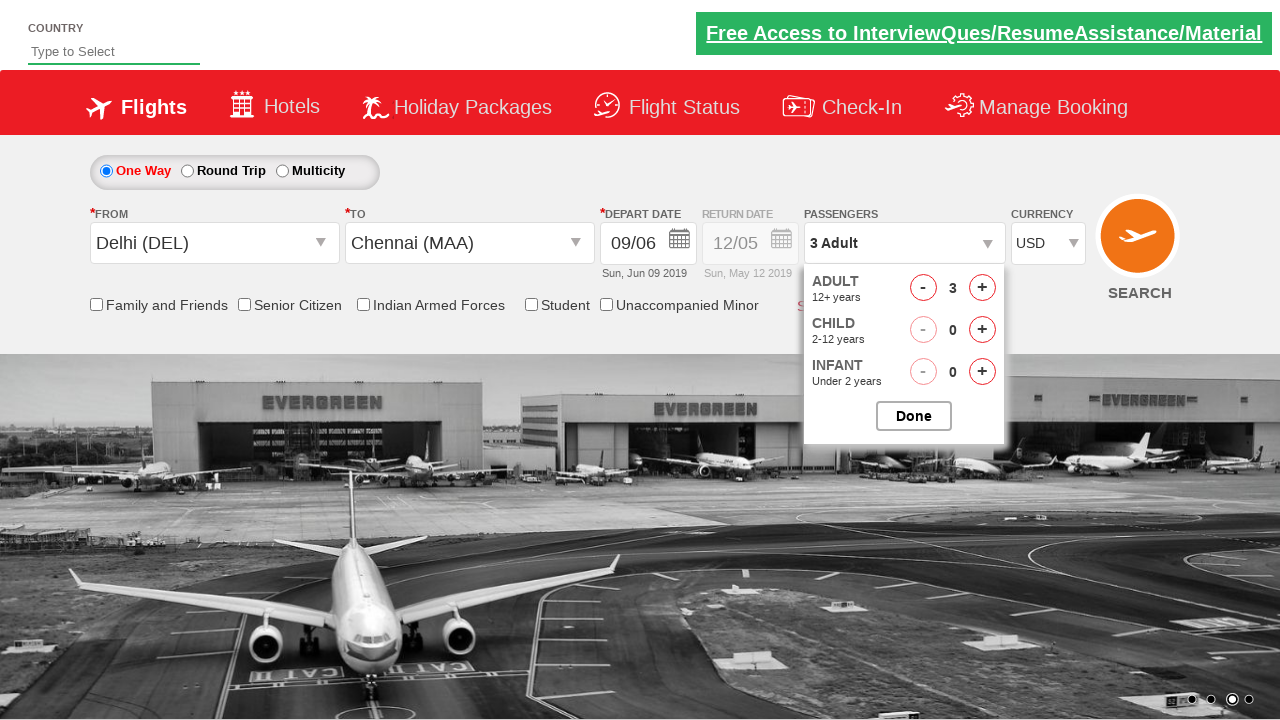

Clicked search flights button at (1140, 245) on #ctl00_mainContent_btn_FindFlights
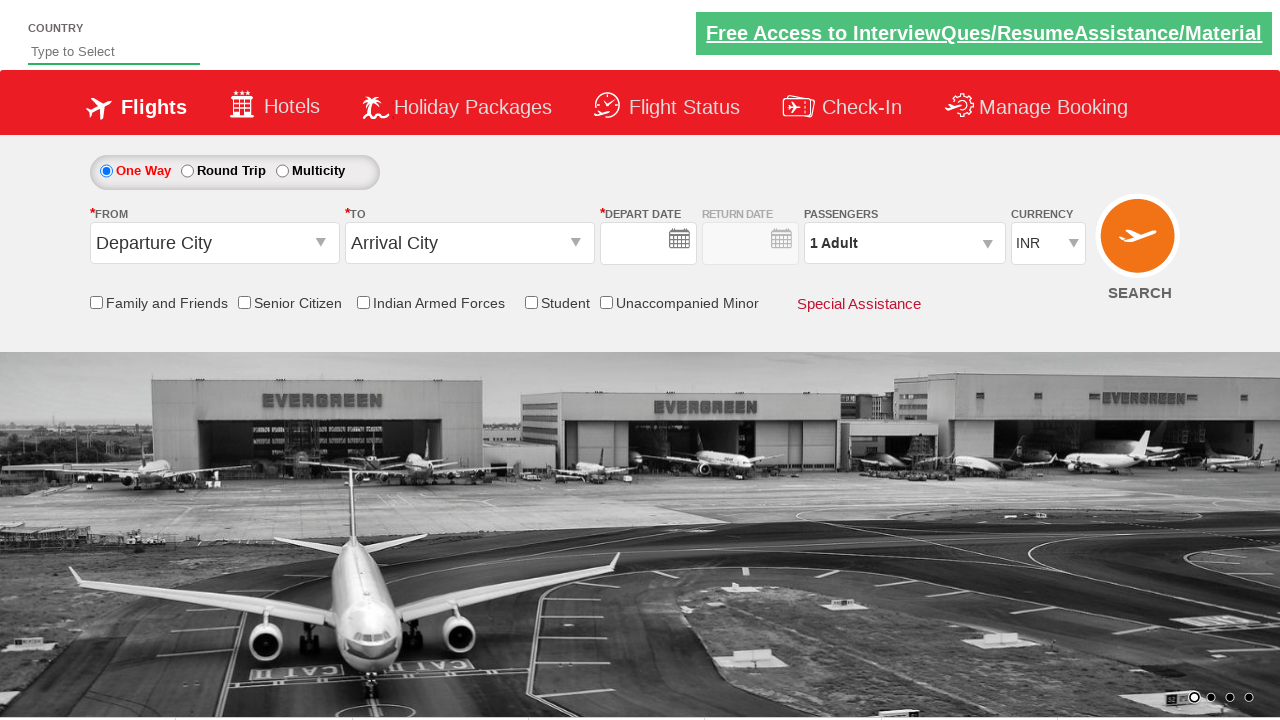

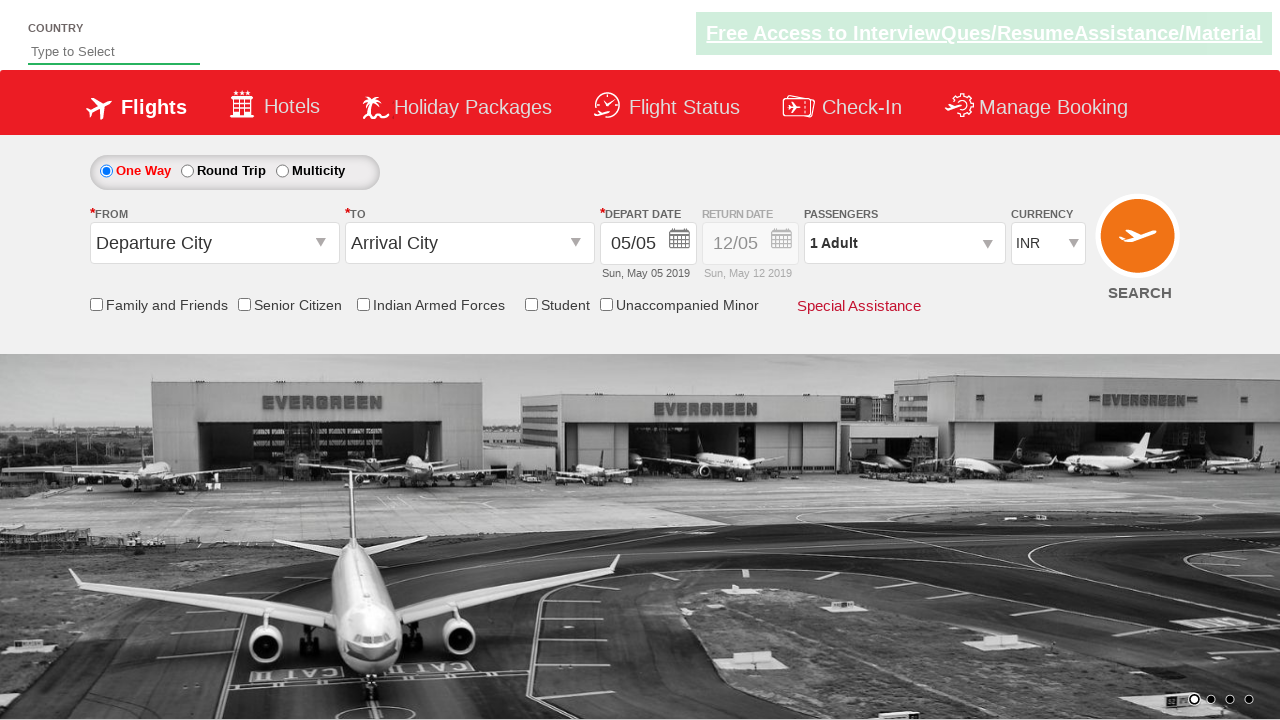